Tests the "Forgot Password" navigation flow by clicking the forgot password link and verifying the reset password page loads

Starting URL: https://opensource-demo.orangehrmlive.com/

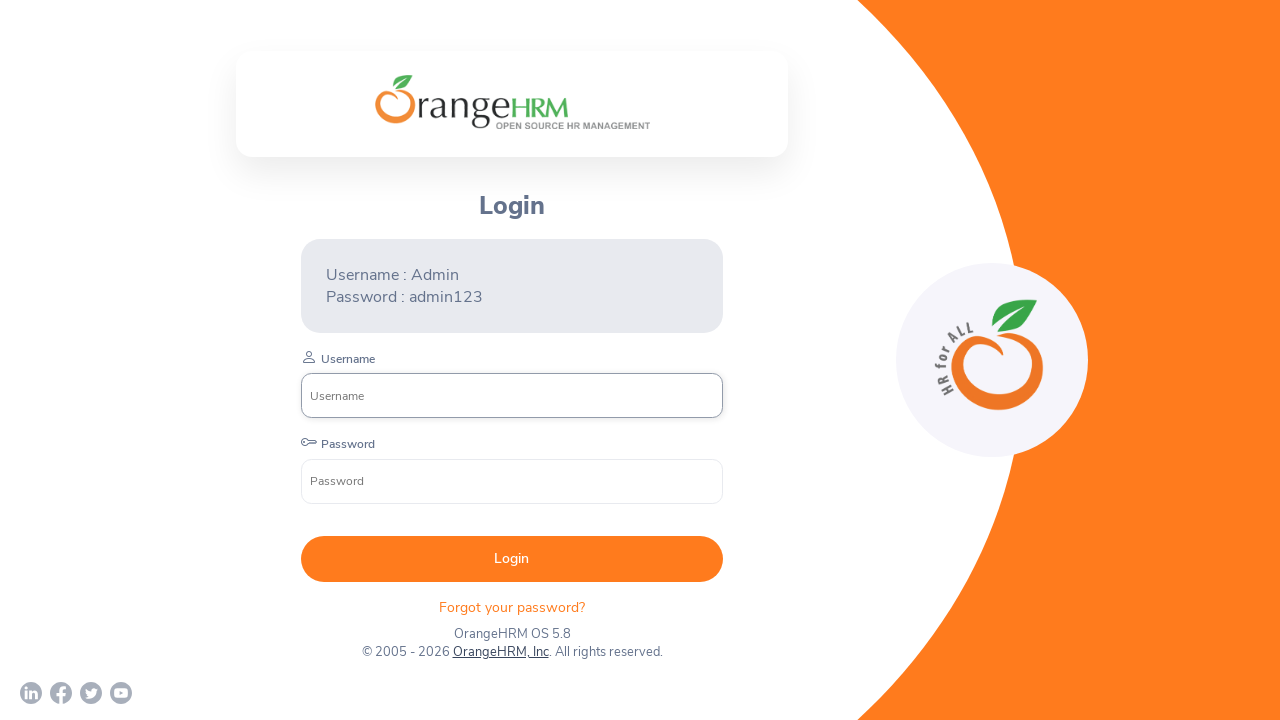

Clicked 'Forgot your password' link at (512, 607) on xpath=//p[@class='oxd-text oxd-text--p orangehrm-login-forgot-header']
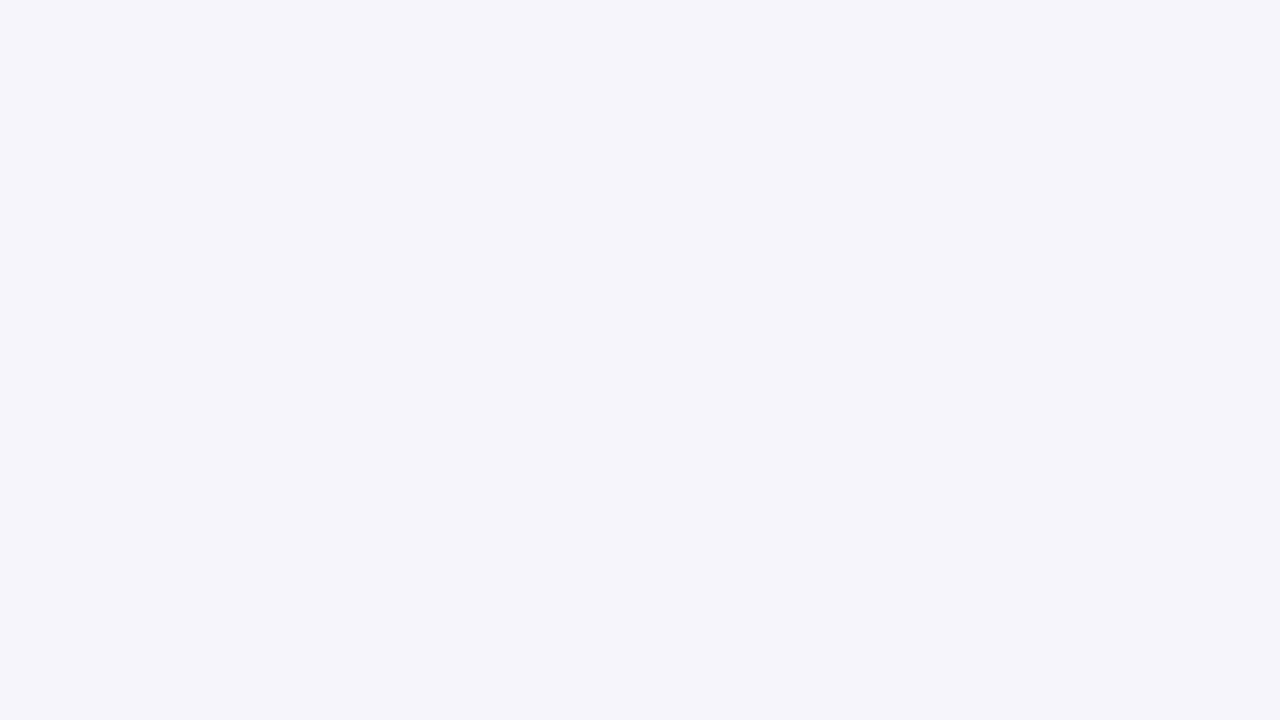

Reset Password heading appeared, verifying forgot password page loaded successfully
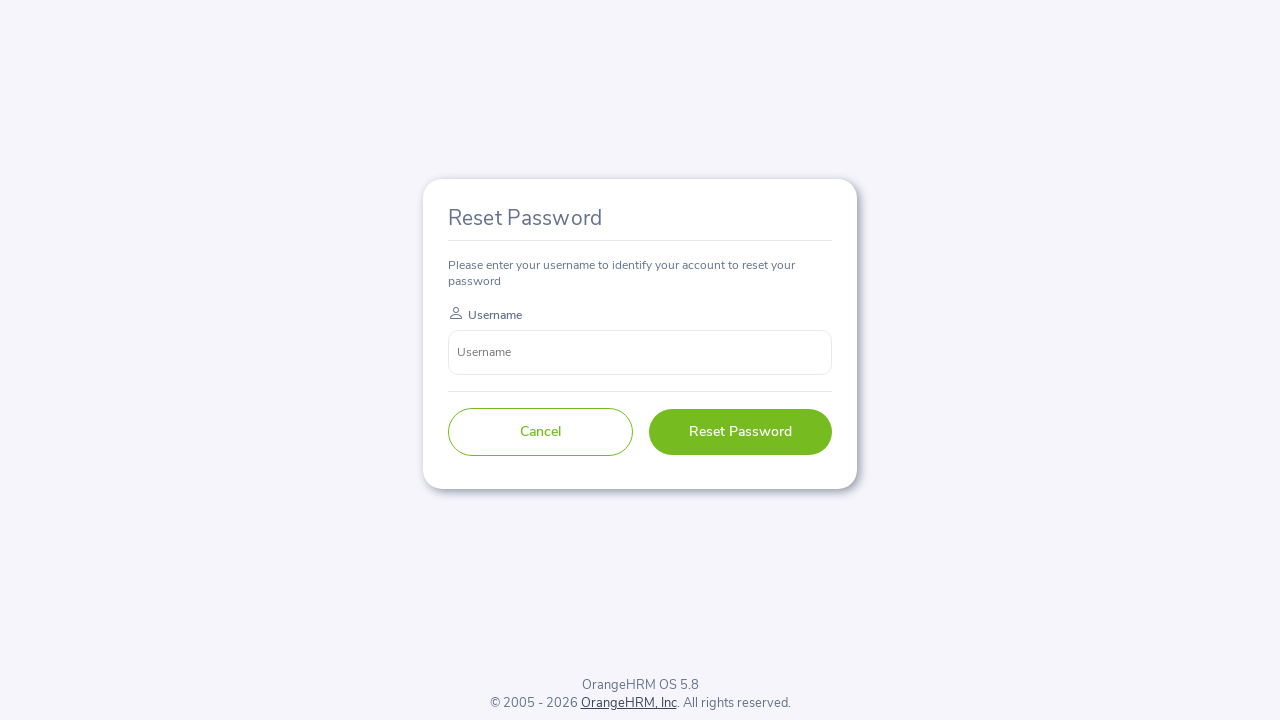

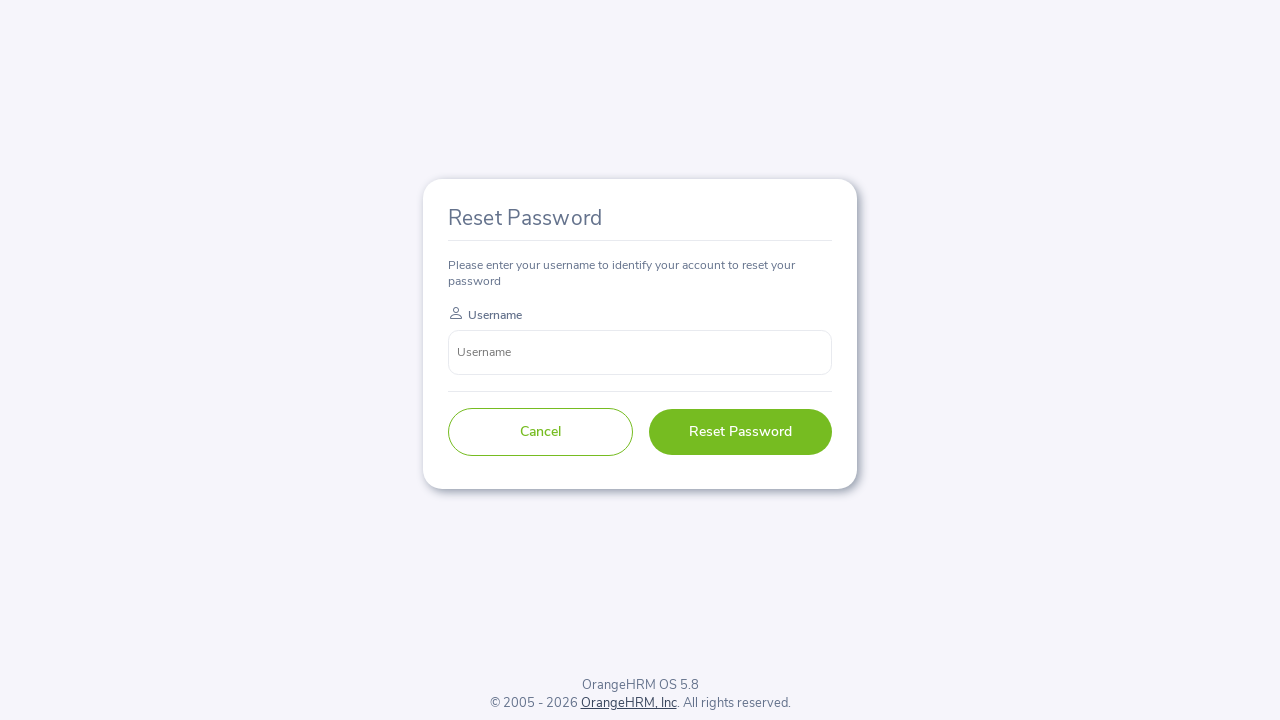